Tests unit converter by entering a value and verifying the conversion output

Starting URL: https://www.unitconverters.net

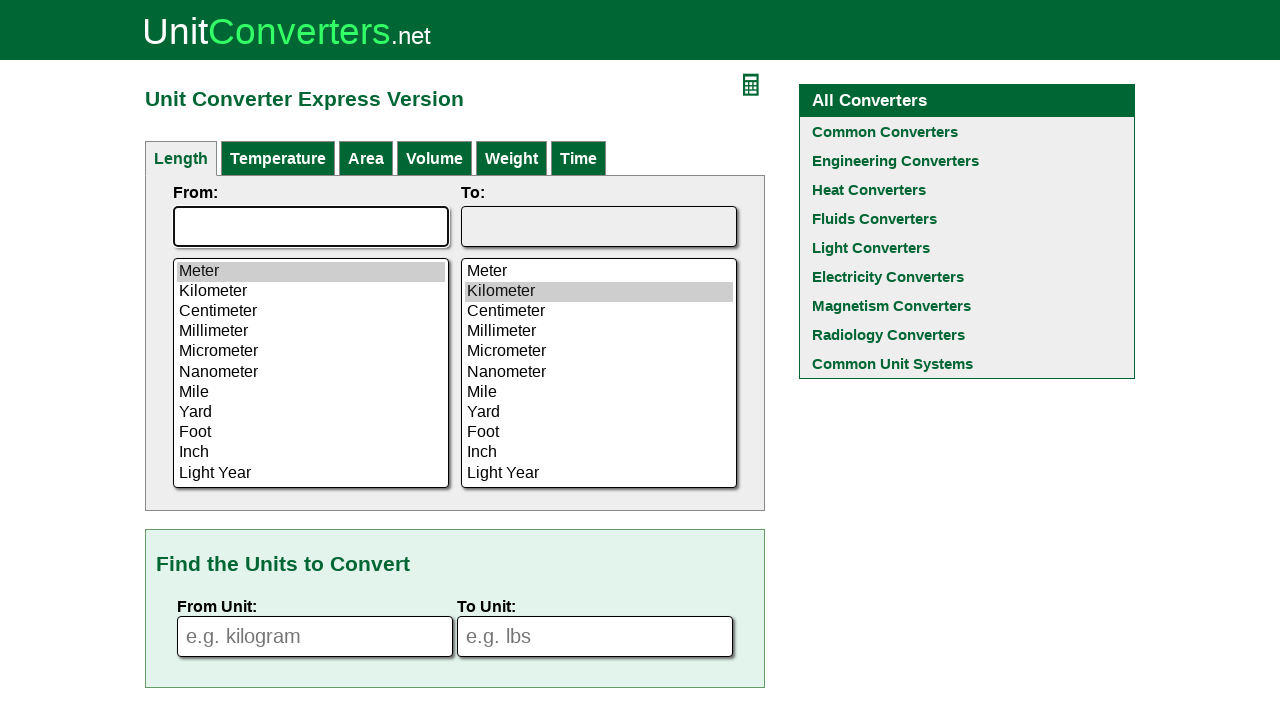

Entered value '100' in the conversion input field on input[name='fromVal']
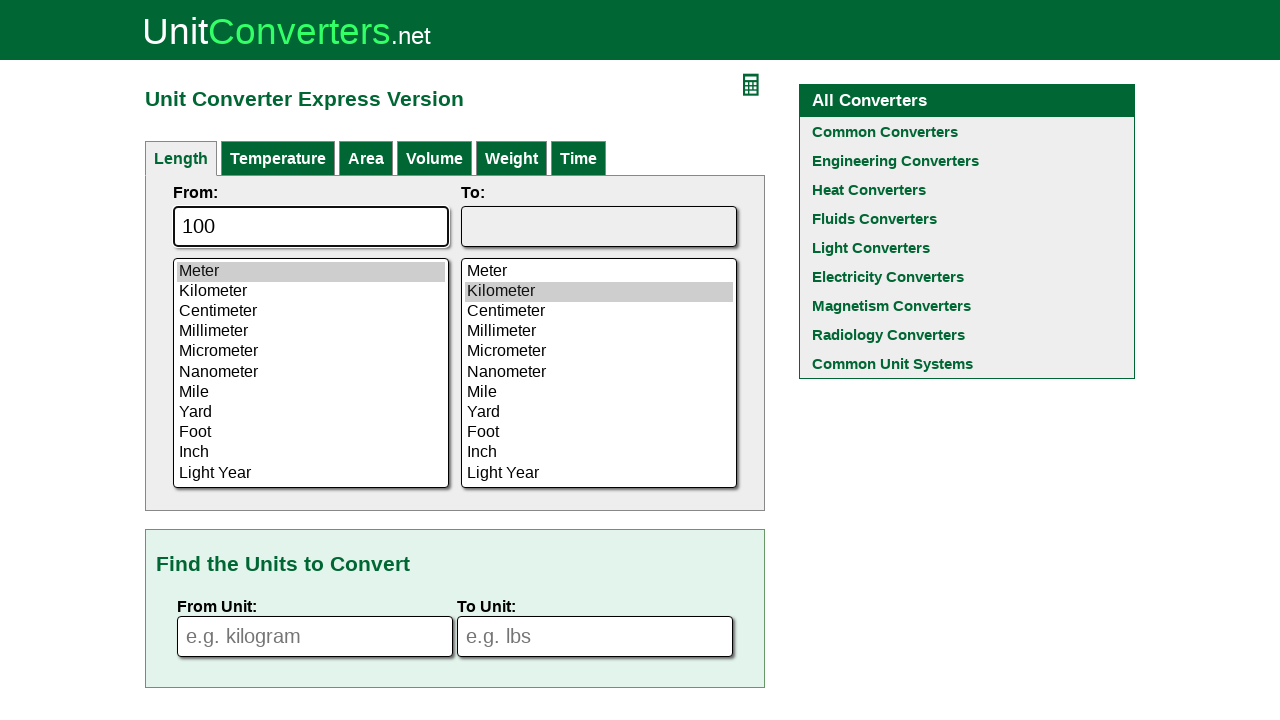

Conversion output field loaded and is ready
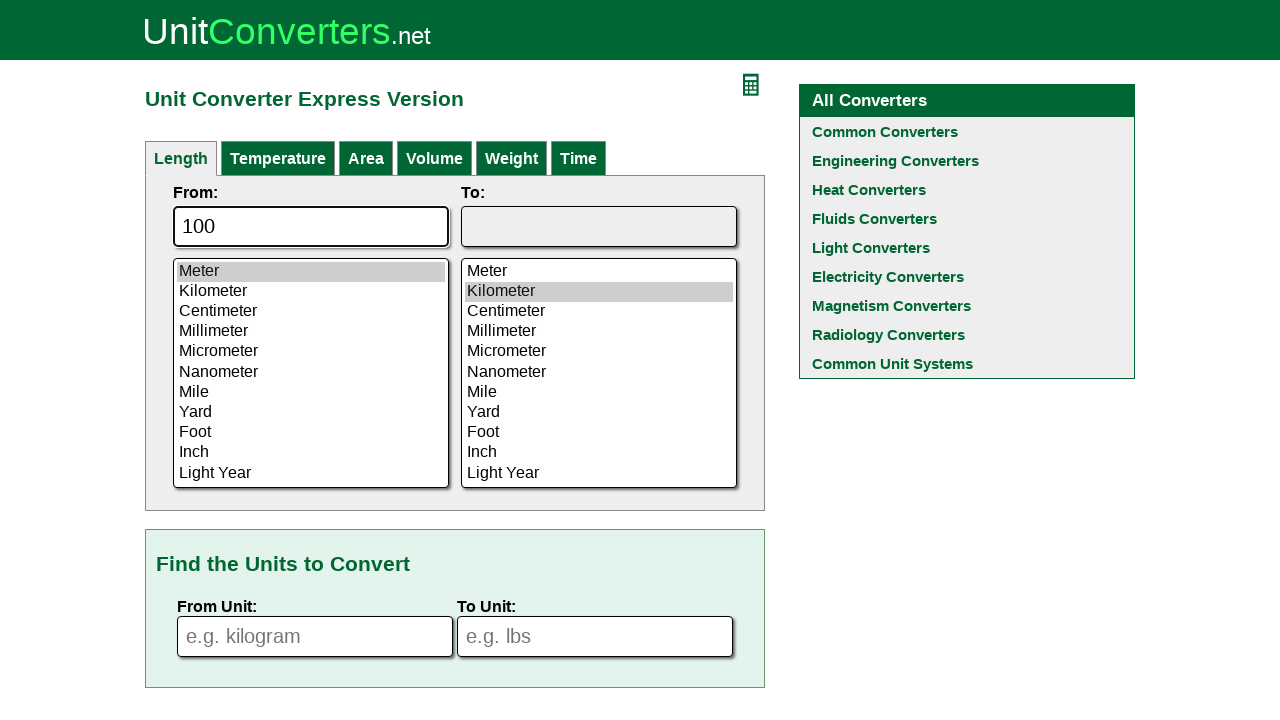

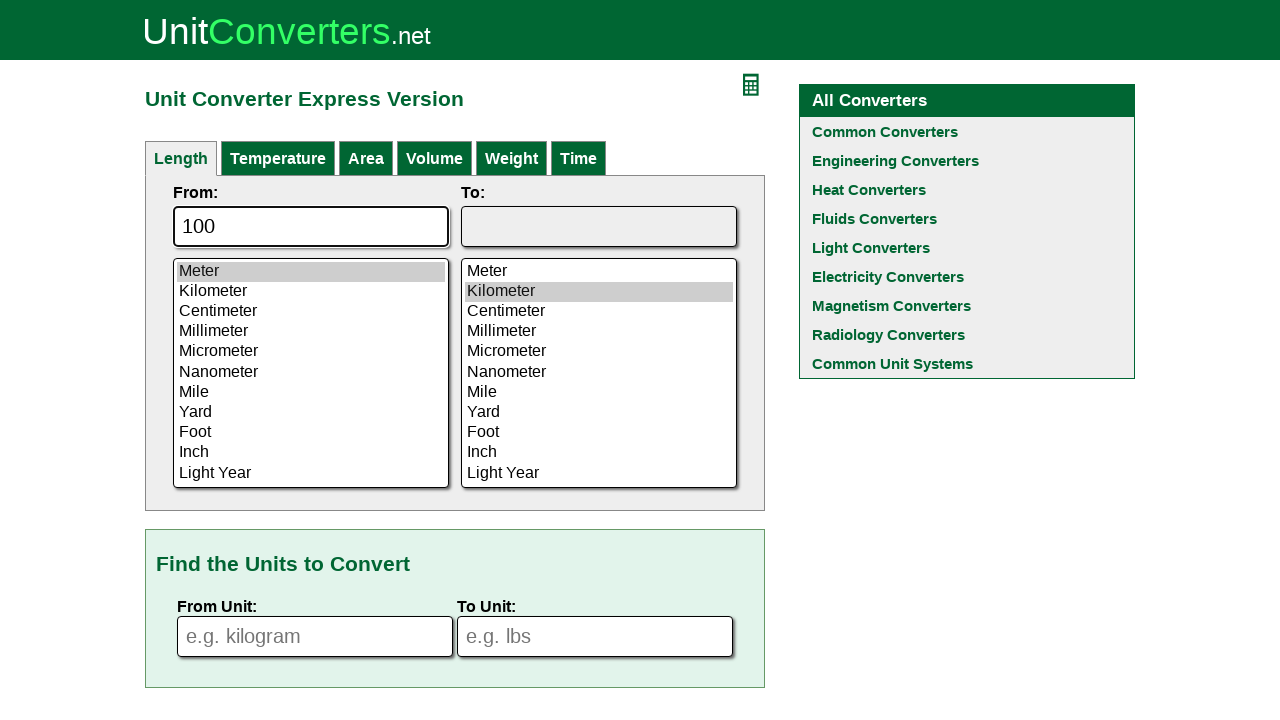